Tests that new items are appended to the bottom of the list by creating 3 todos and verifying the count displays correctly.

Starting URL: https://demo.playwright.dev/todomvc

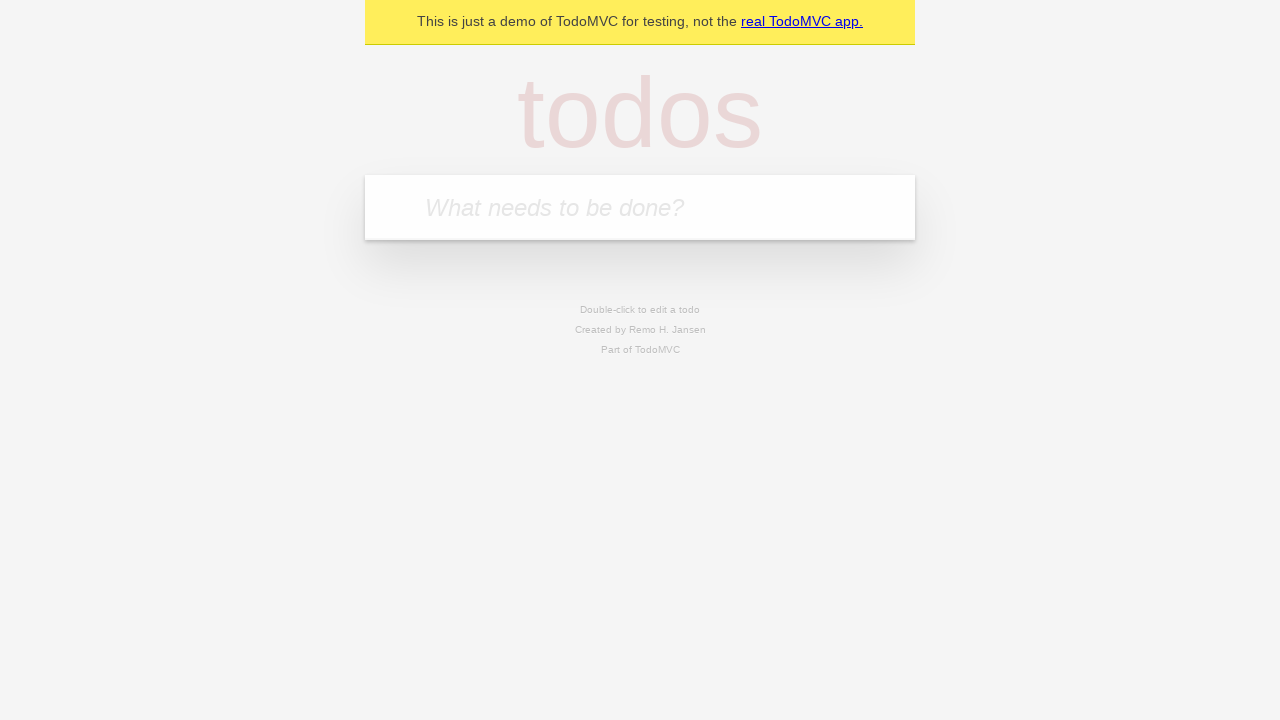

Located the todo input field
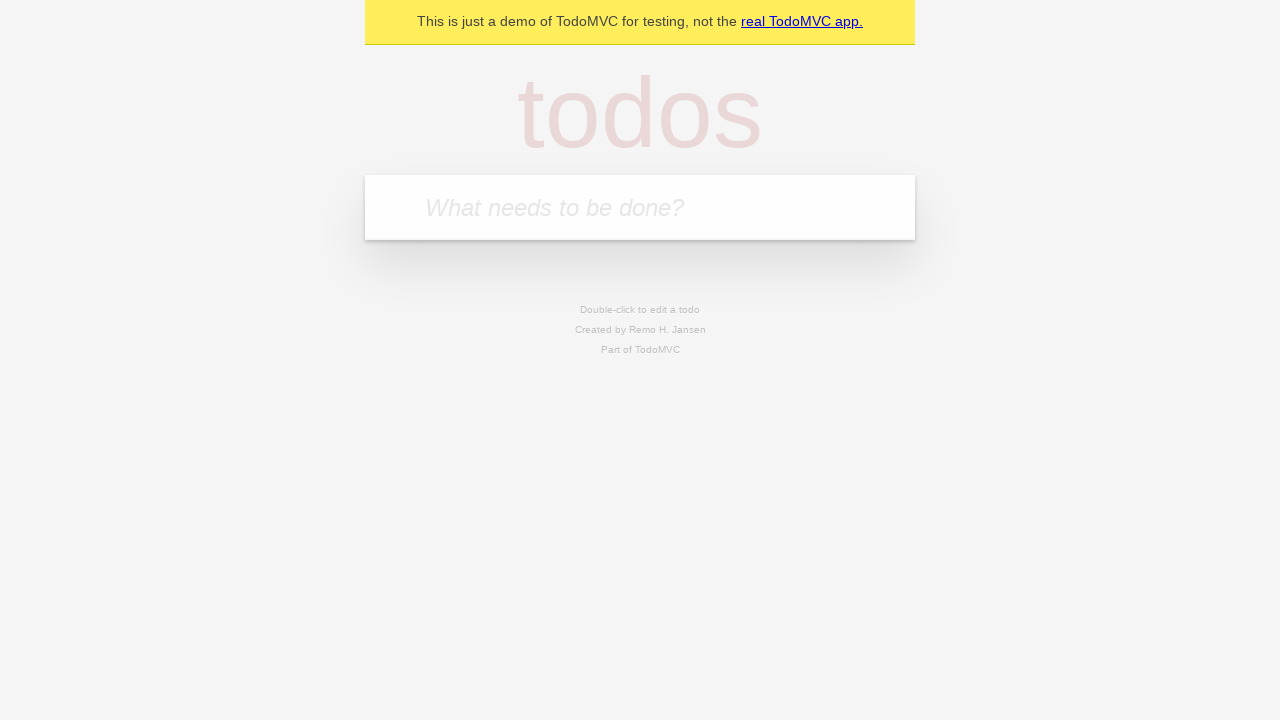

Filled first todo with 'buy some cheese' on internal:attr=[placeholder="What needs to be done?"i]
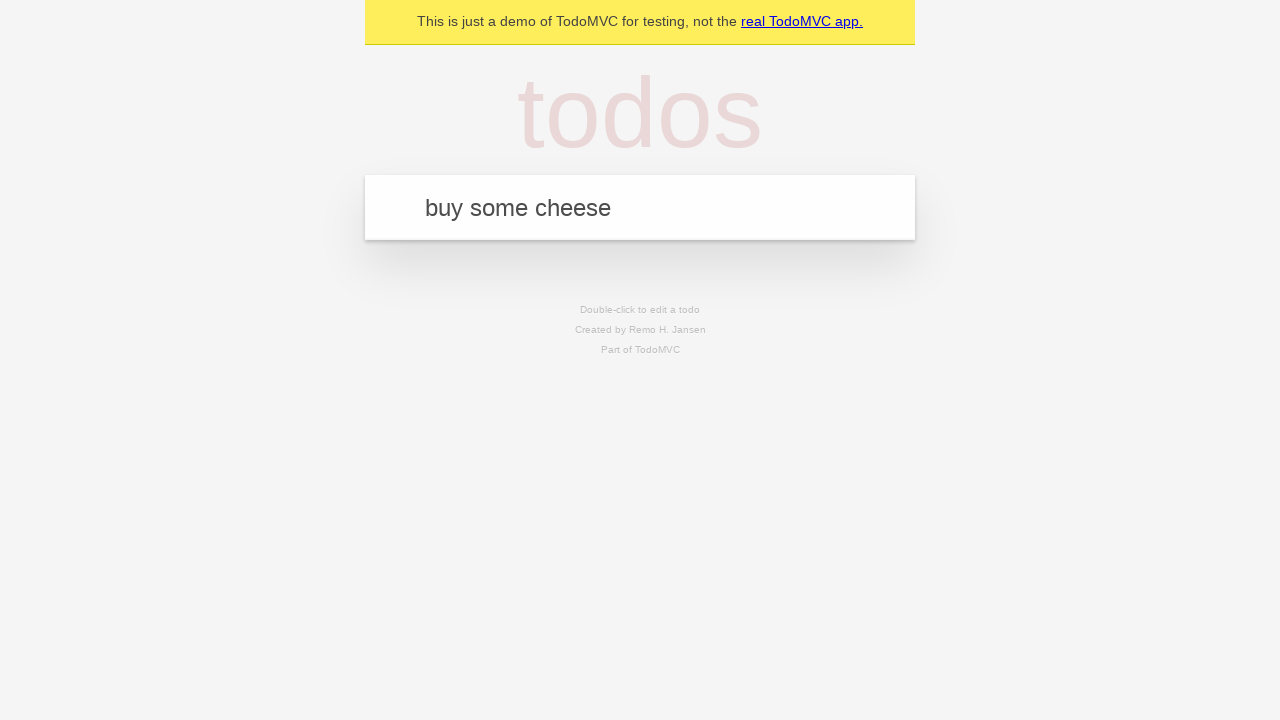

Pressed Enter to create first todo on internal:attr=[placeholder="What needs to be done?"i]
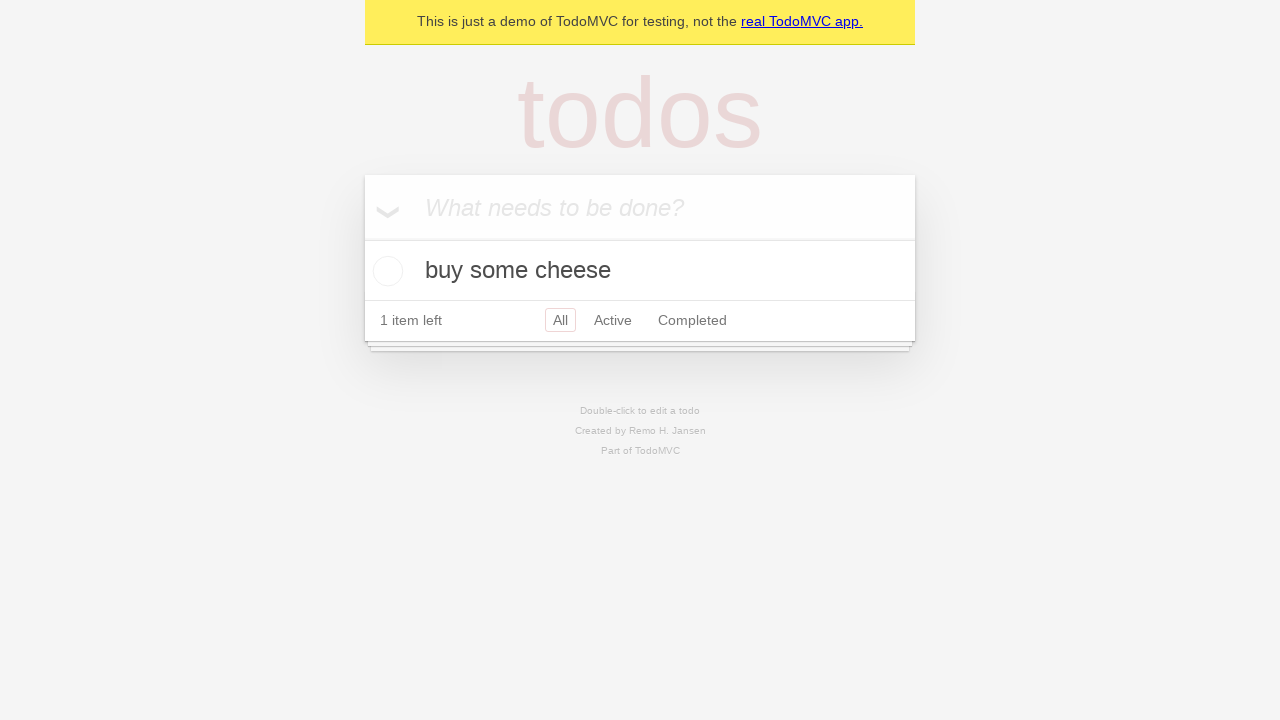

Filled second todo with 'feed the cat' on internal:attr=[placeholder="What needs to be done?"i]
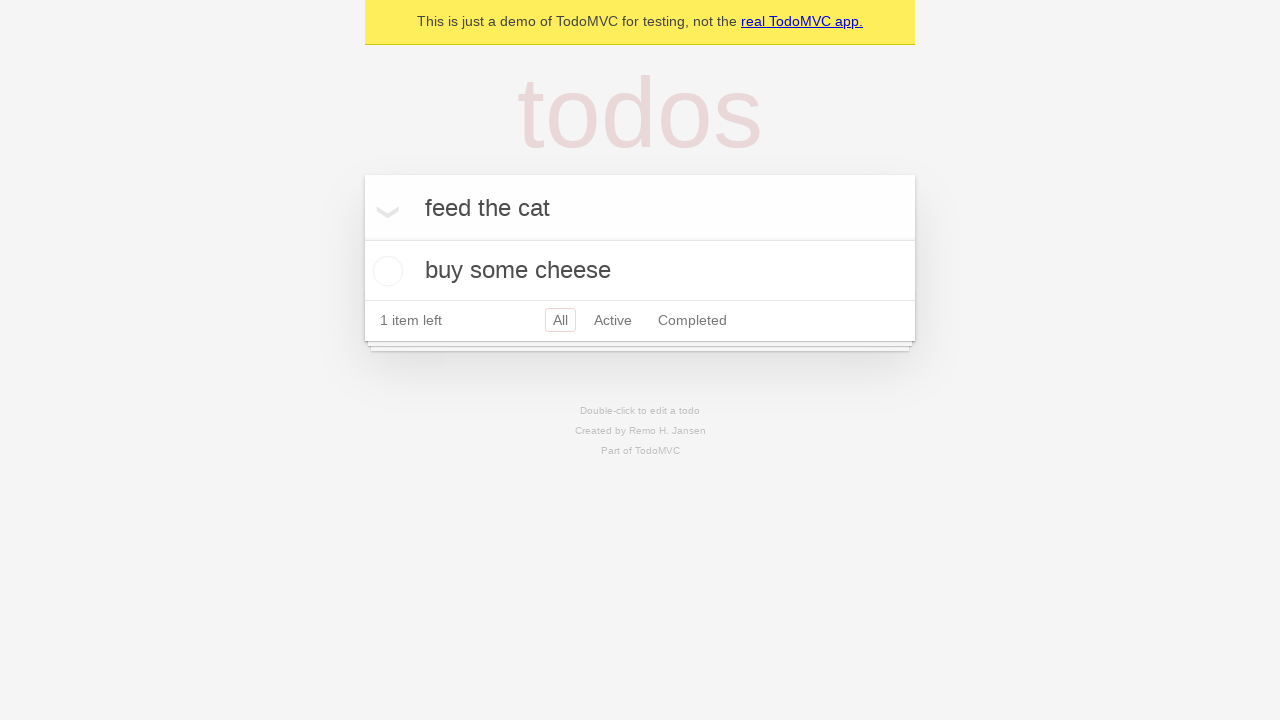

Pressed Enter to create second todo on internal:attr=[placeholder="What needs to be done?"i]
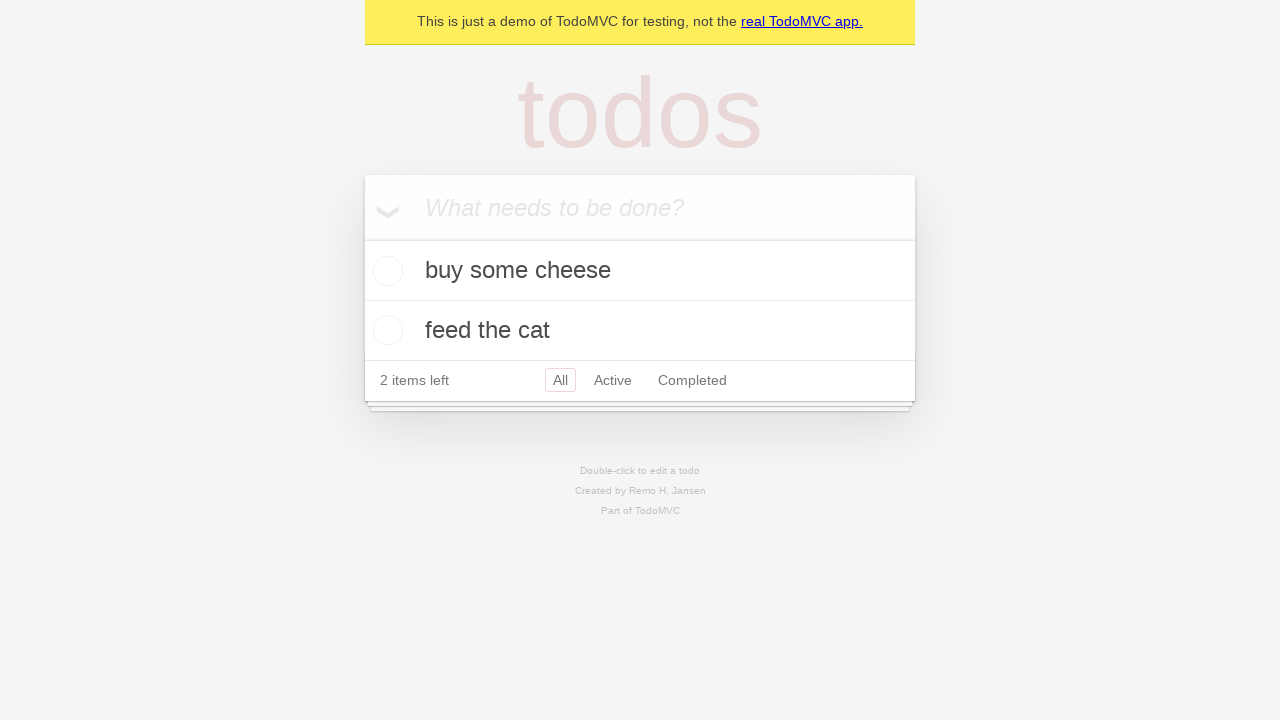

Filled third todo with 'book a doctors appointment' on internal:attr=[placeholder="What needs to be done?"i]
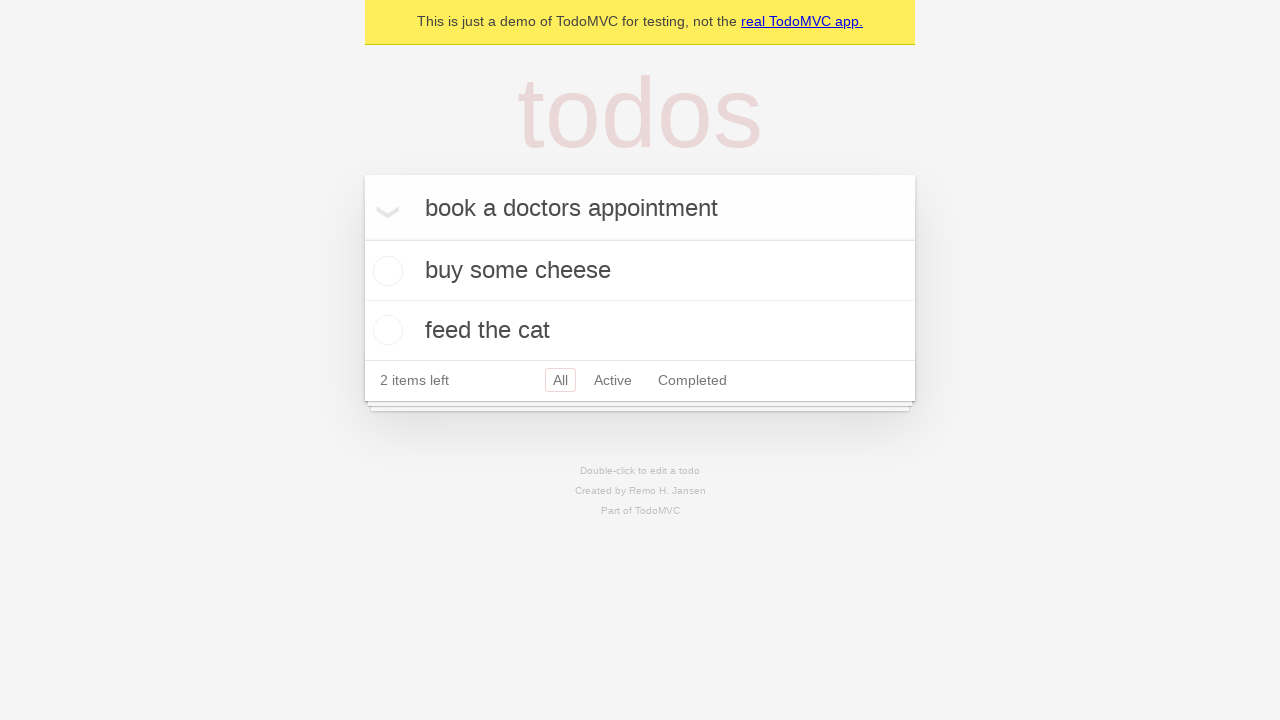

Pressed Enter to create third todo on internal:attr=[placeholder="What needs to be done?"i]
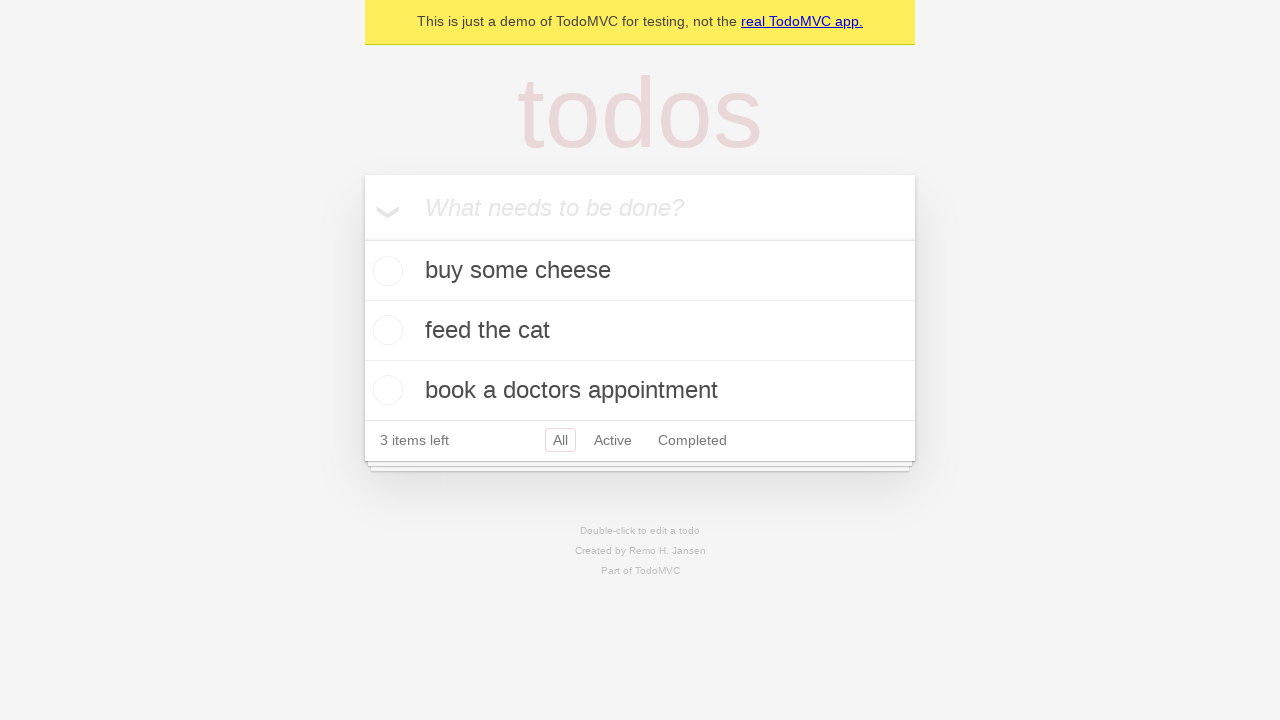

Waited for third todo item to appear in the list
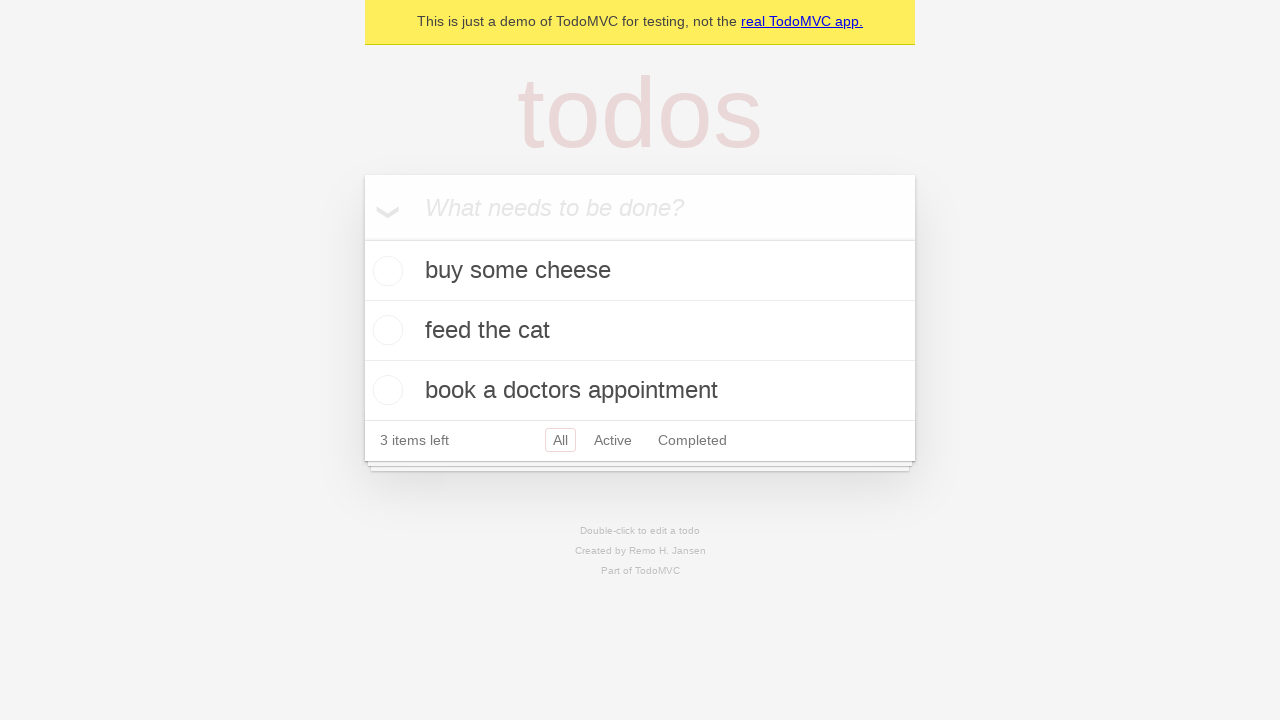

Verified todo count displays '3 items left'
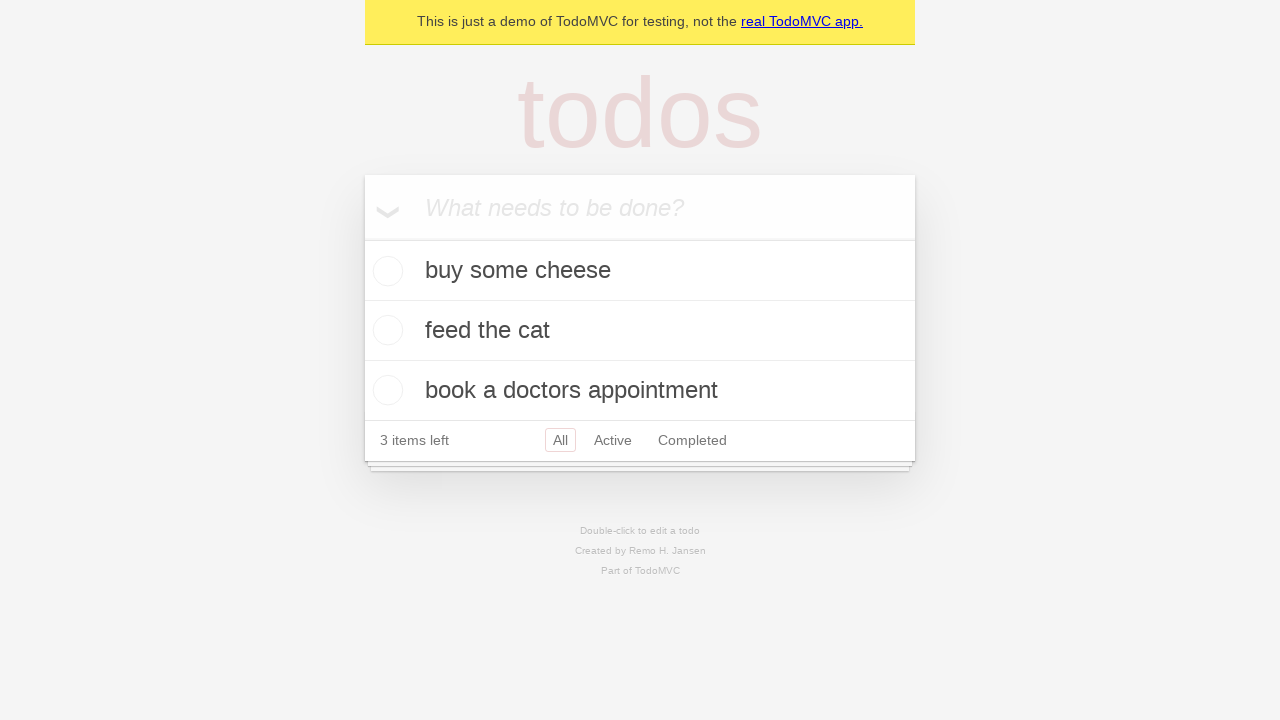

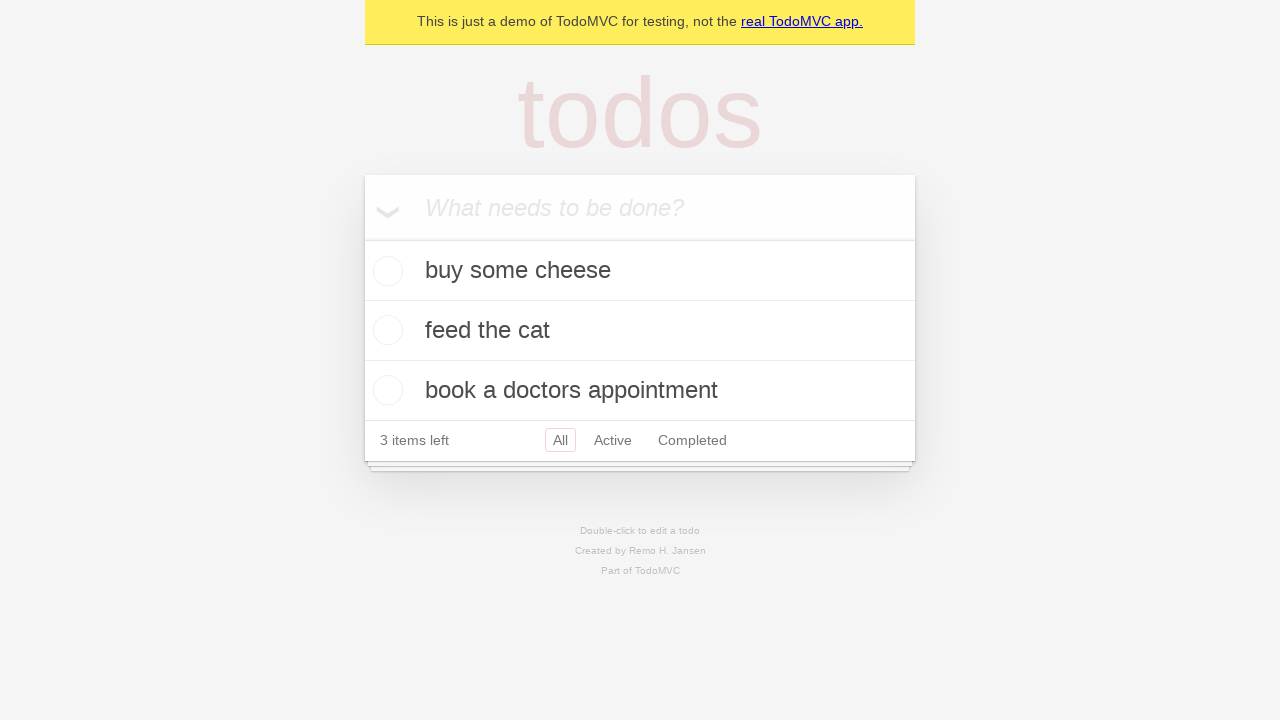